Tests drag and drop functionality on the jQuery UI droppable demo by dragging an element onto a drop target and verifying the drop was successful.

Starting URL: https://jqueryui.com/droppable/

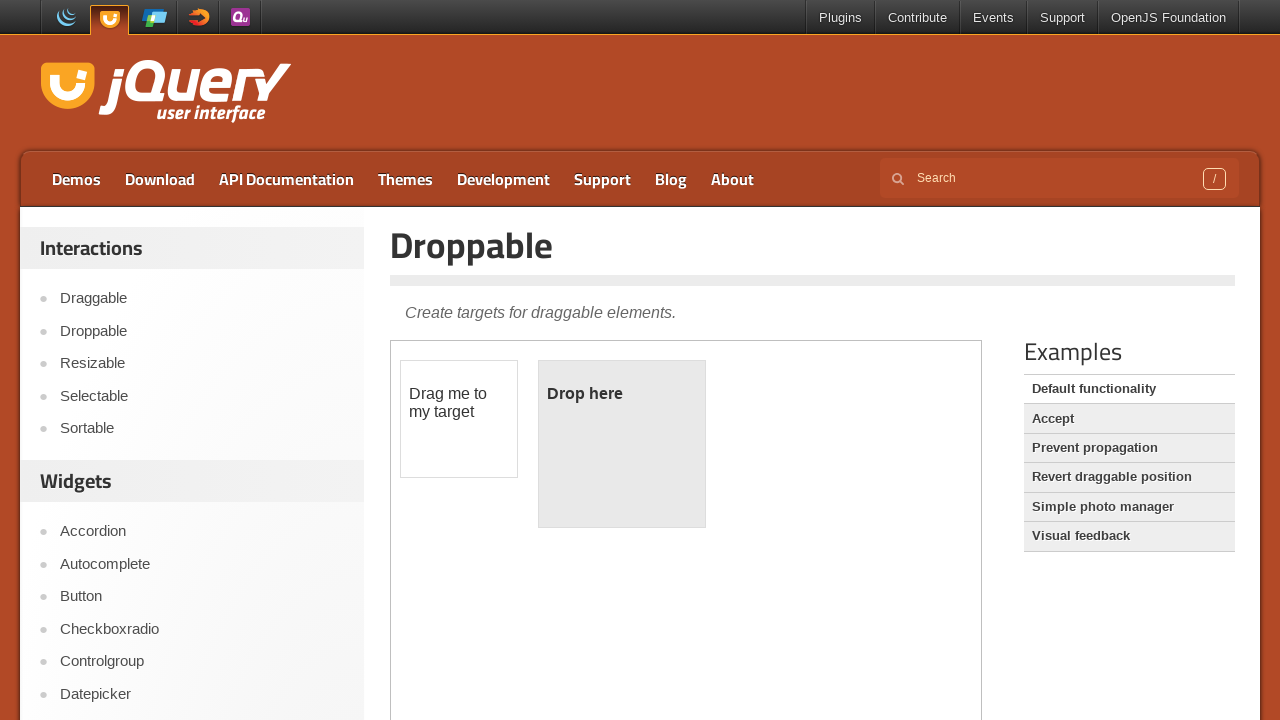

Located the demo iframe on the page
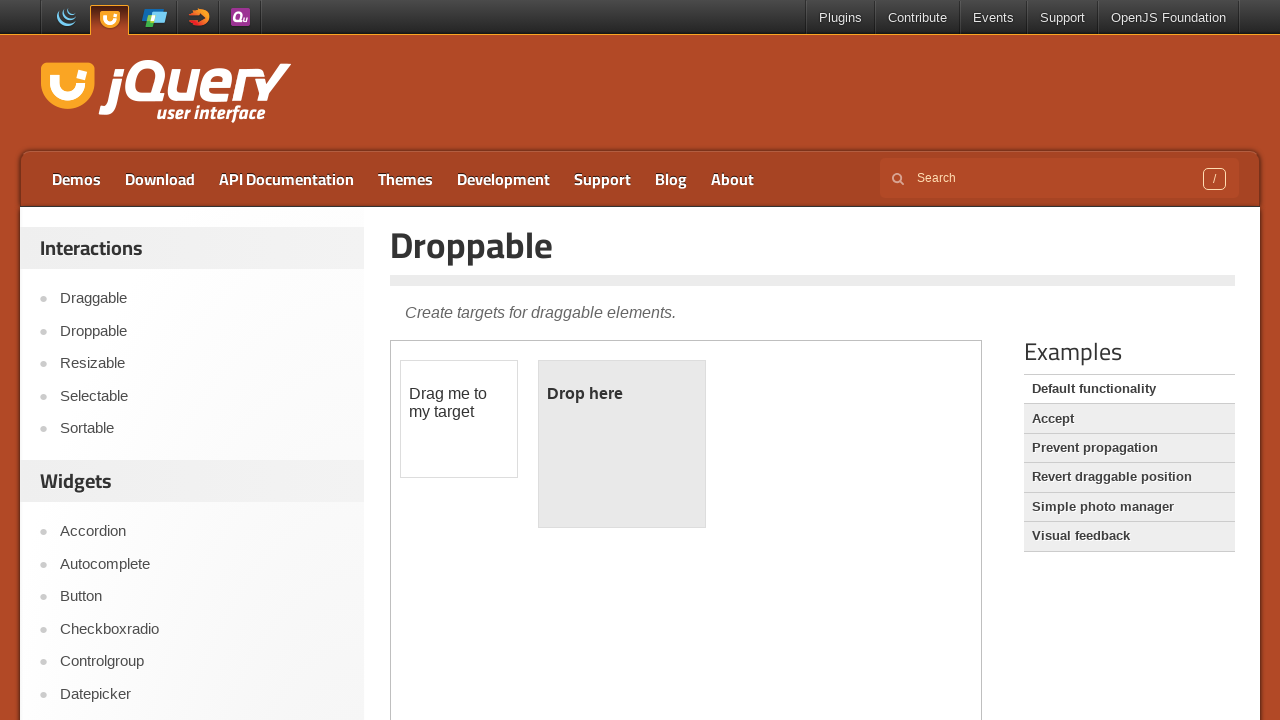

Located the draggable element within the iframe
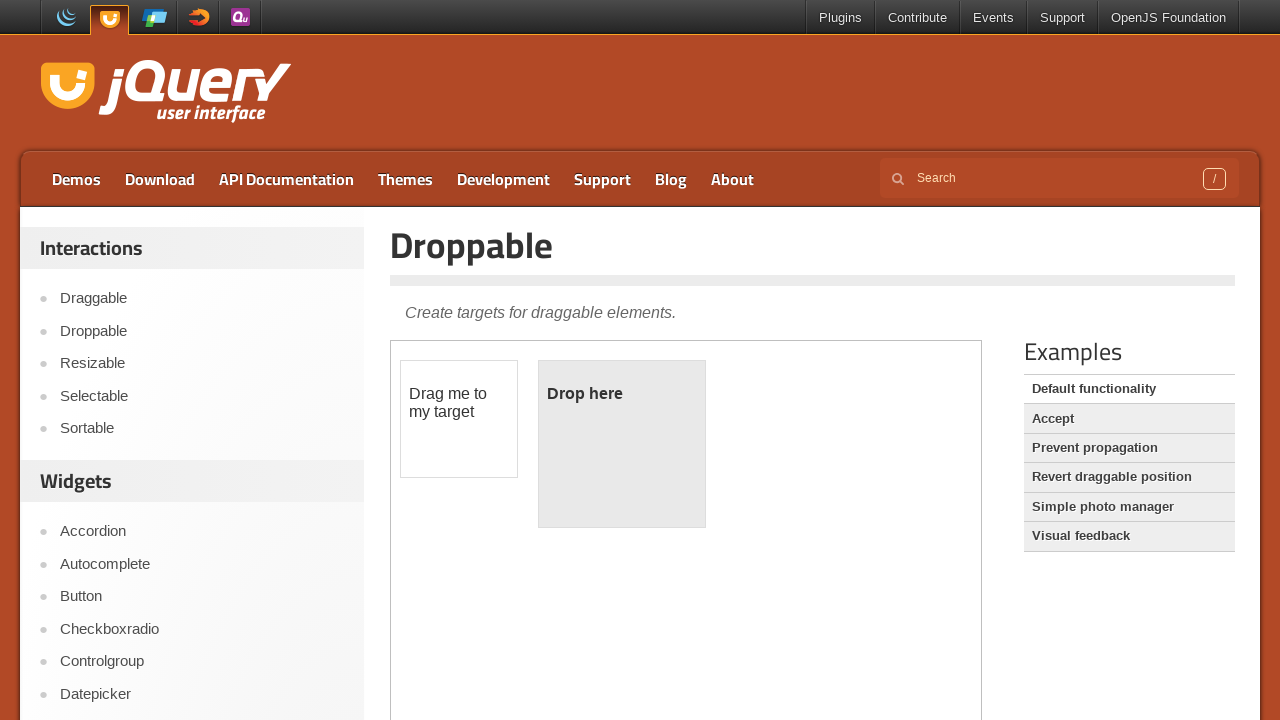

Located the droppable target element within the iframe
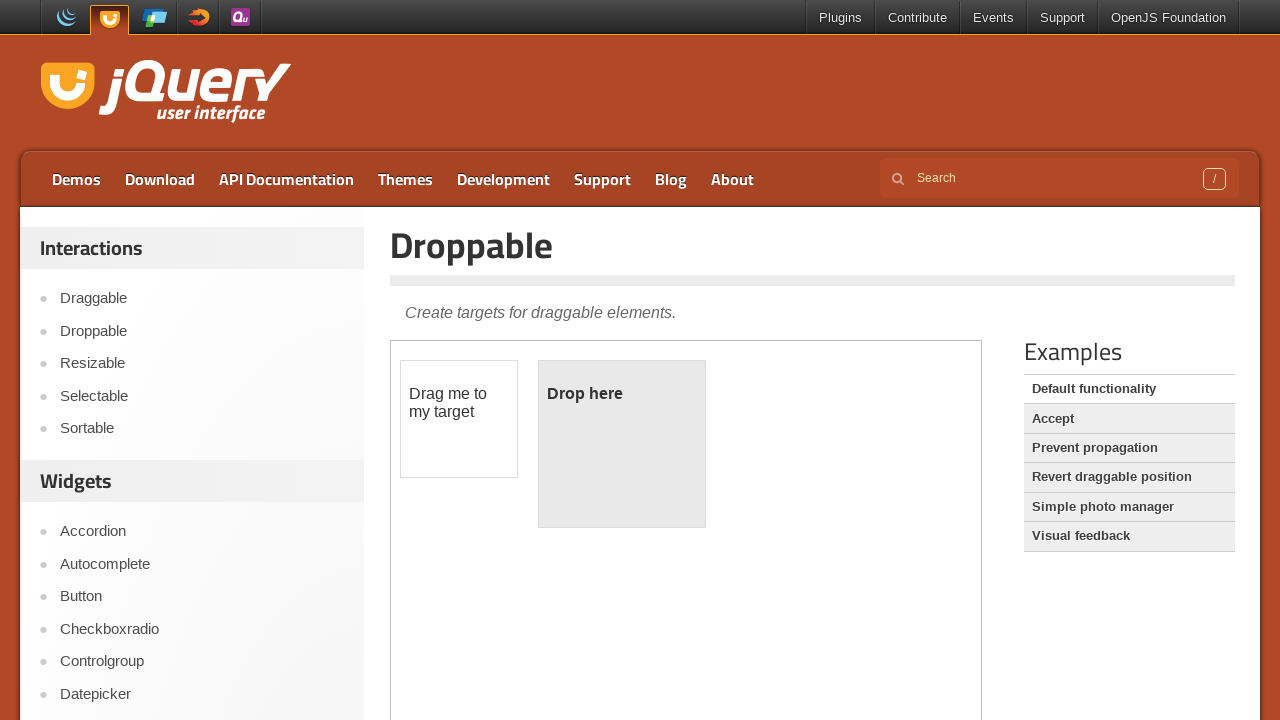

Dragged the draggable element onto the droppable target at (622, 444)
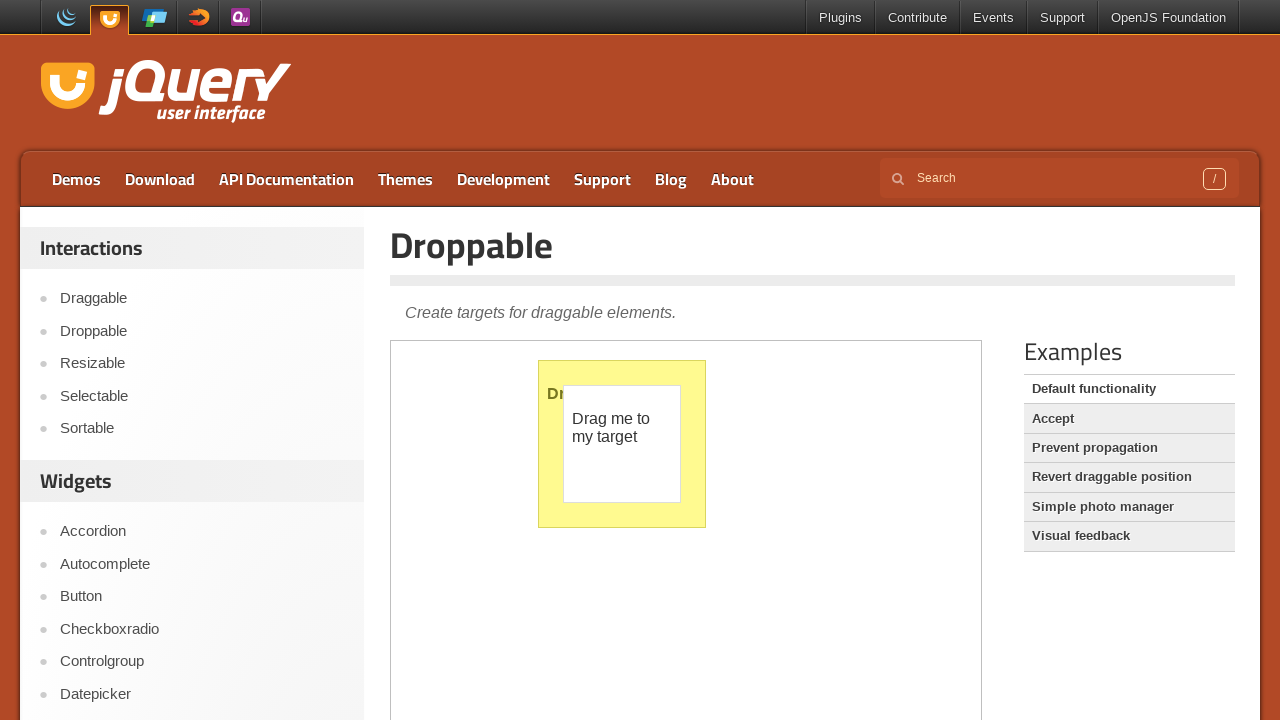

Verified that the drop was successful - droppable element now displays 'Dropped!'
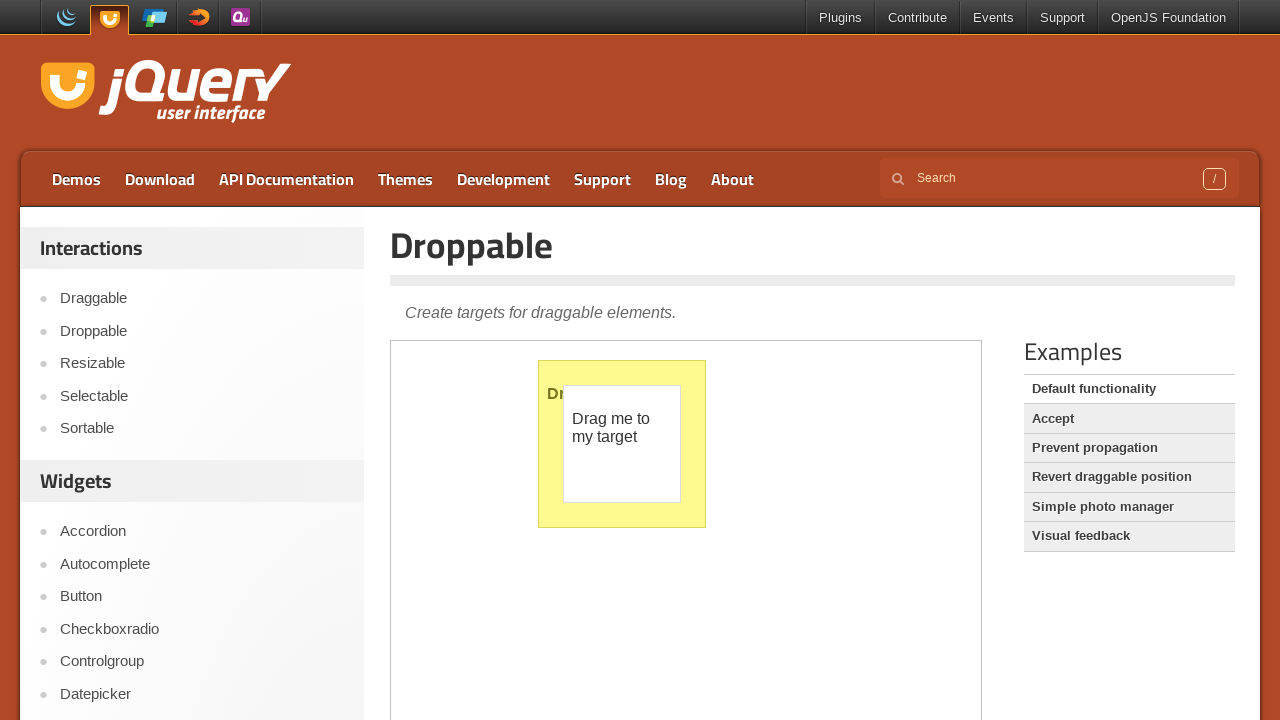

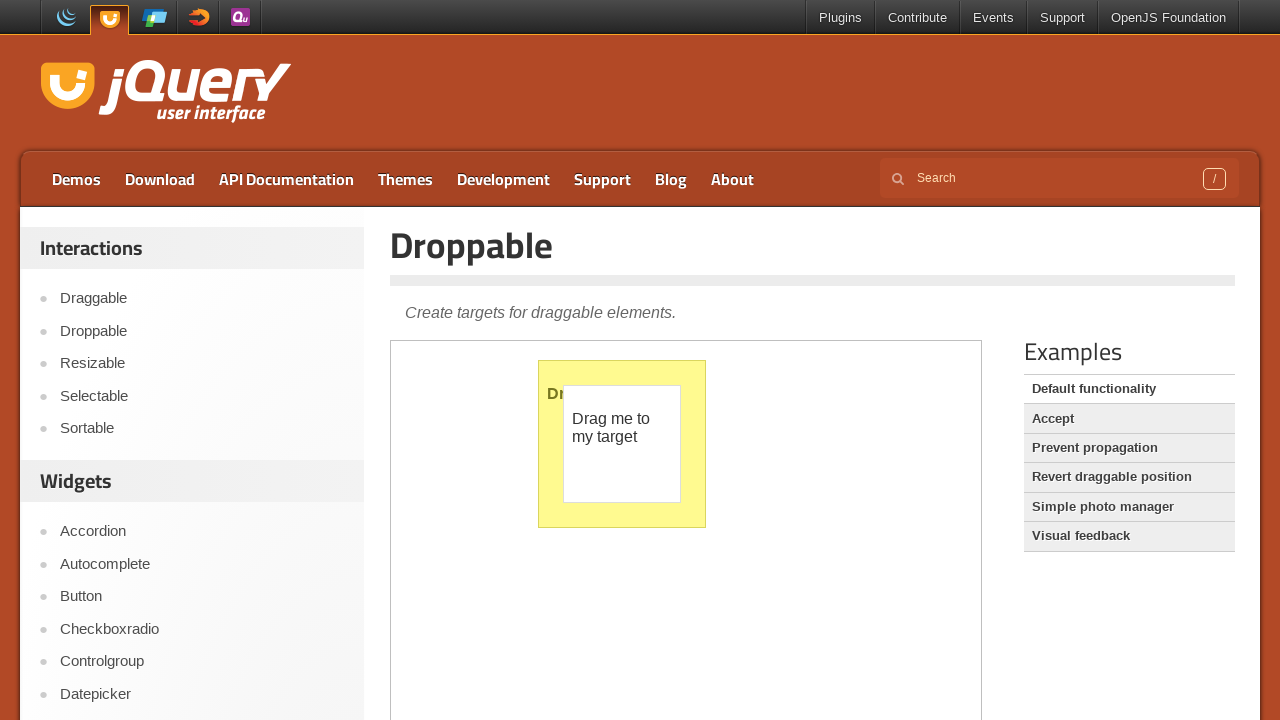